Tests search functionality on tabletka.by by entering a medication name and verifying the search results display the correct product.

Starting URL: https://tabletka.by/

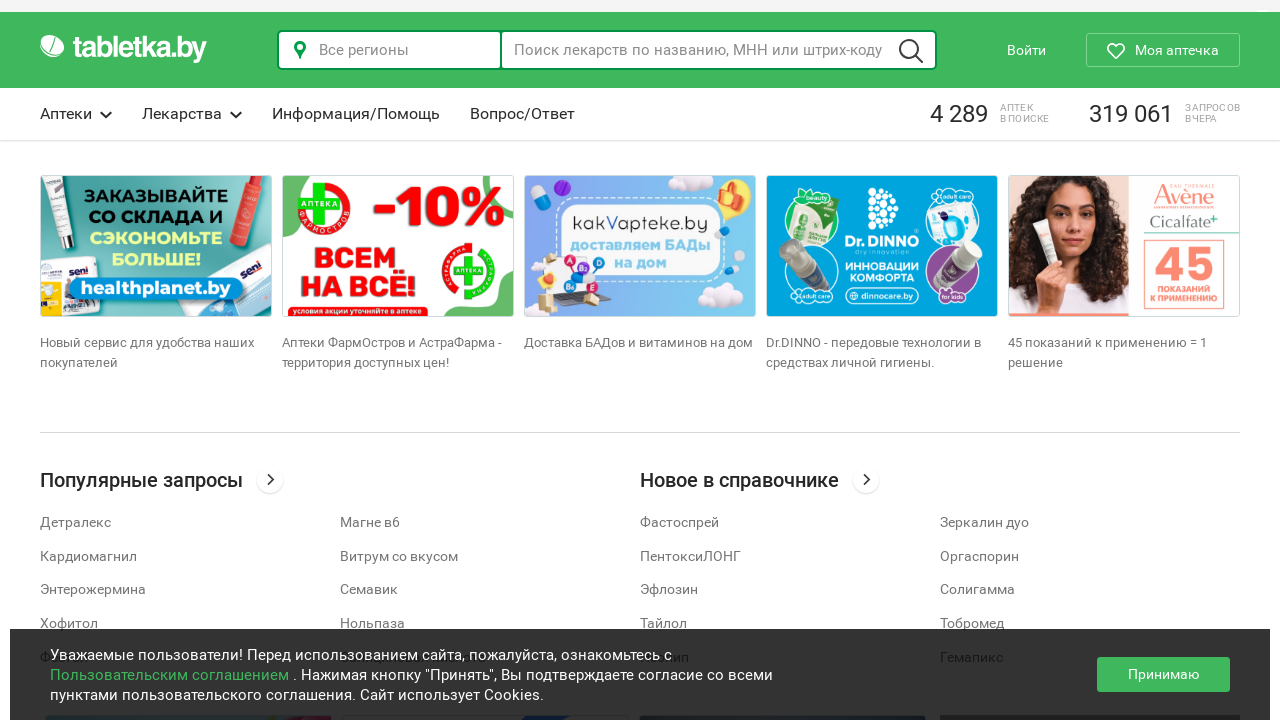

Filled search field with medication name 'Валидол' on .ls-select-input
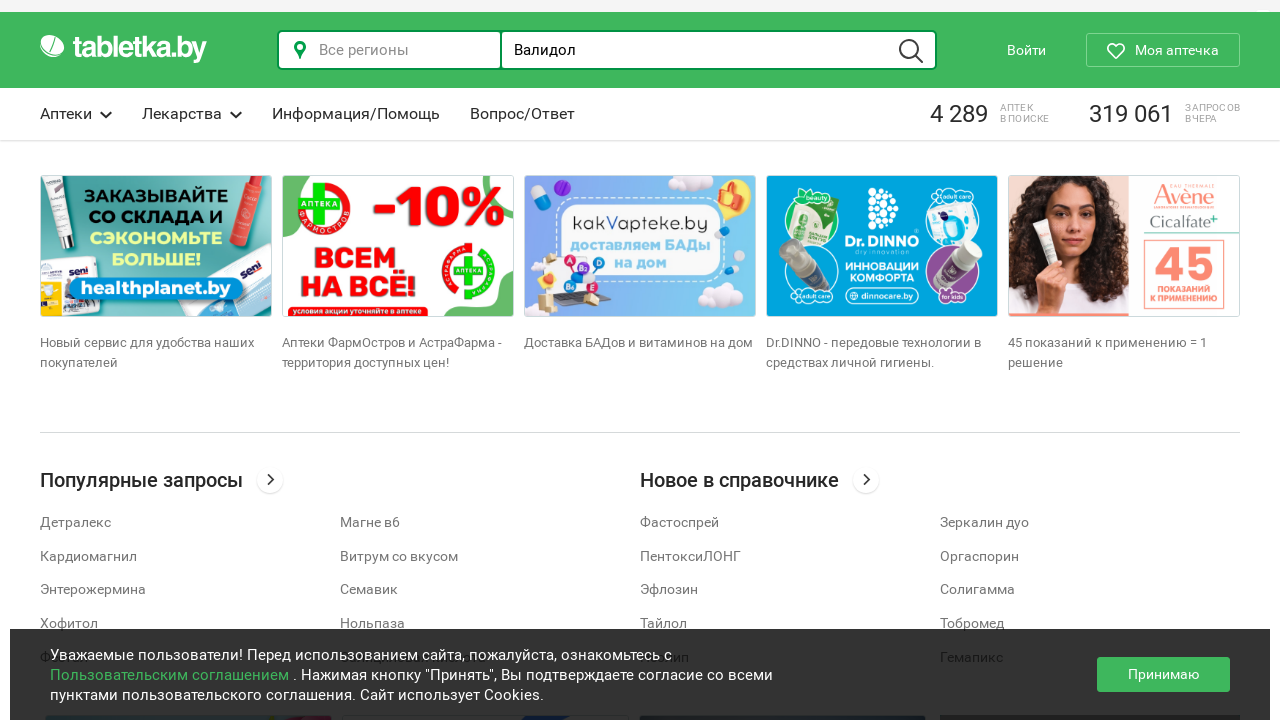

Clicked search button to submit medication search at (911, 51) on .lupa
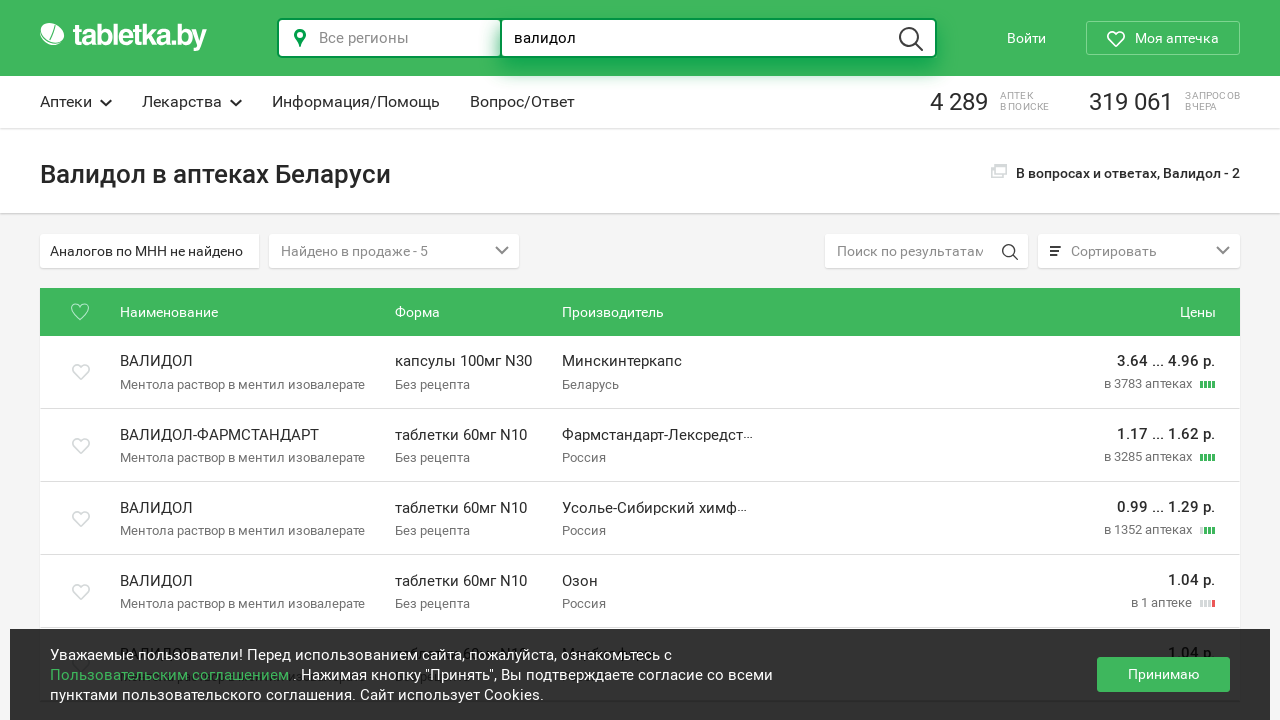

Search results loaded and product information displayed
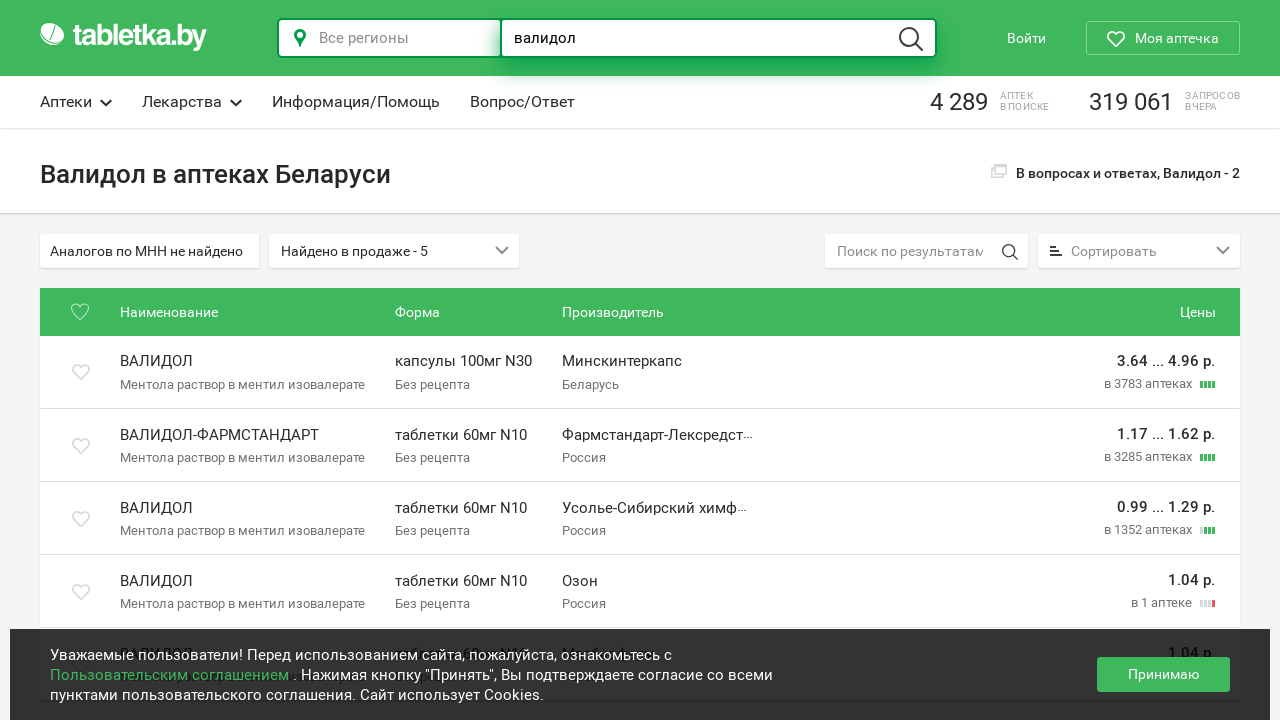

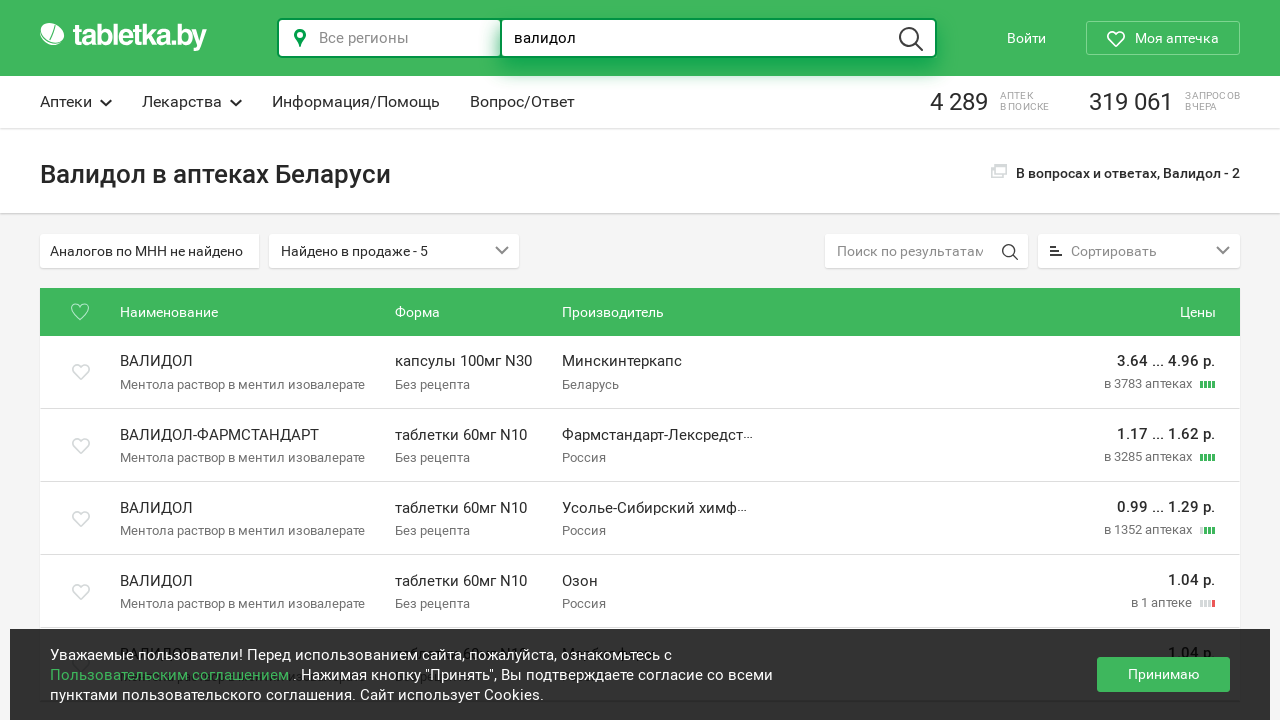